Tests checkbox and radio button interactions by checking/unchecking checkboxes and selecting radio buttons on W3Schools custom checkbox tutorial page

Starting URL: https://www.w3schools.com/howto/howto_css_custom_checkbox.asp

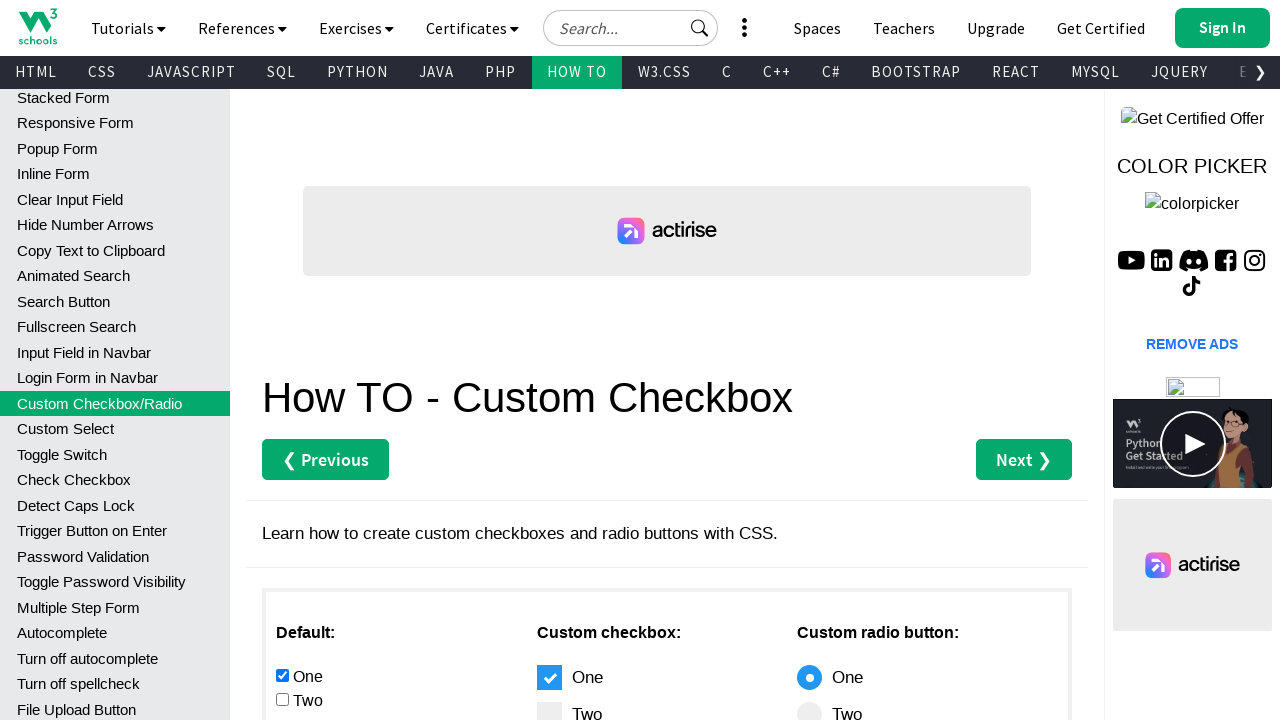

Navigated to W3Schools custom checkbox tutorial page
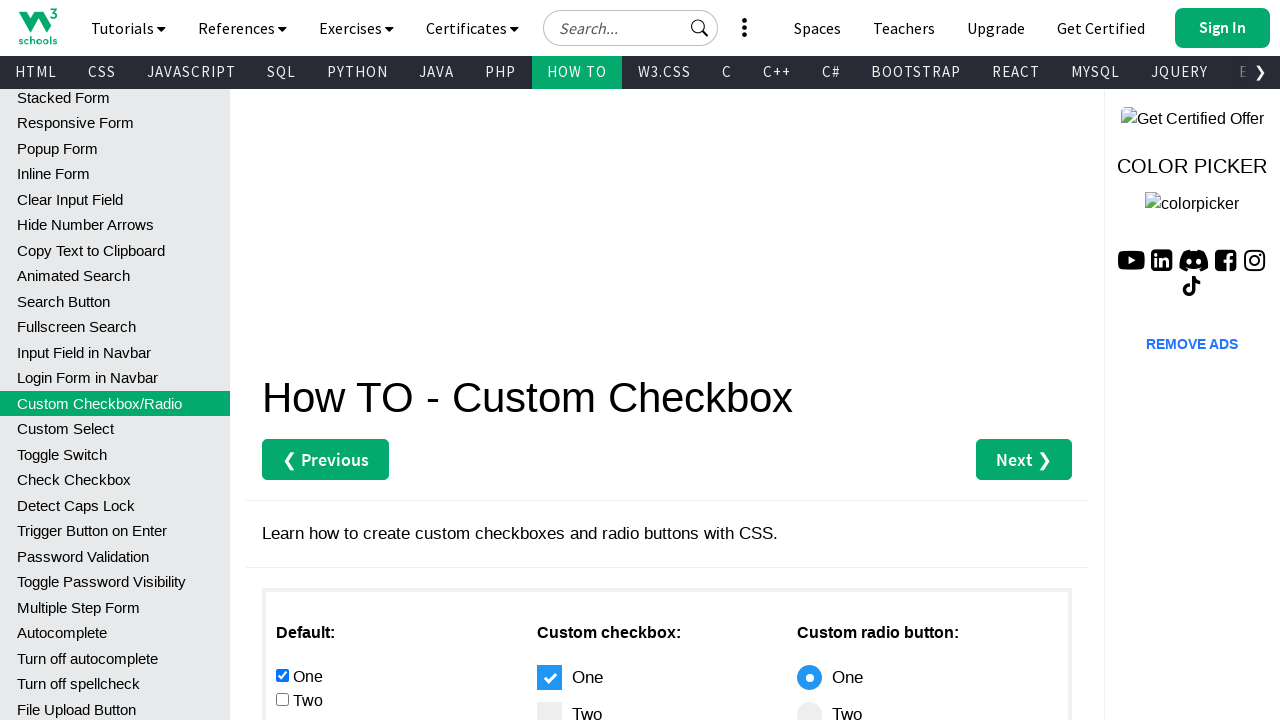

Located all checkbox elements in main div
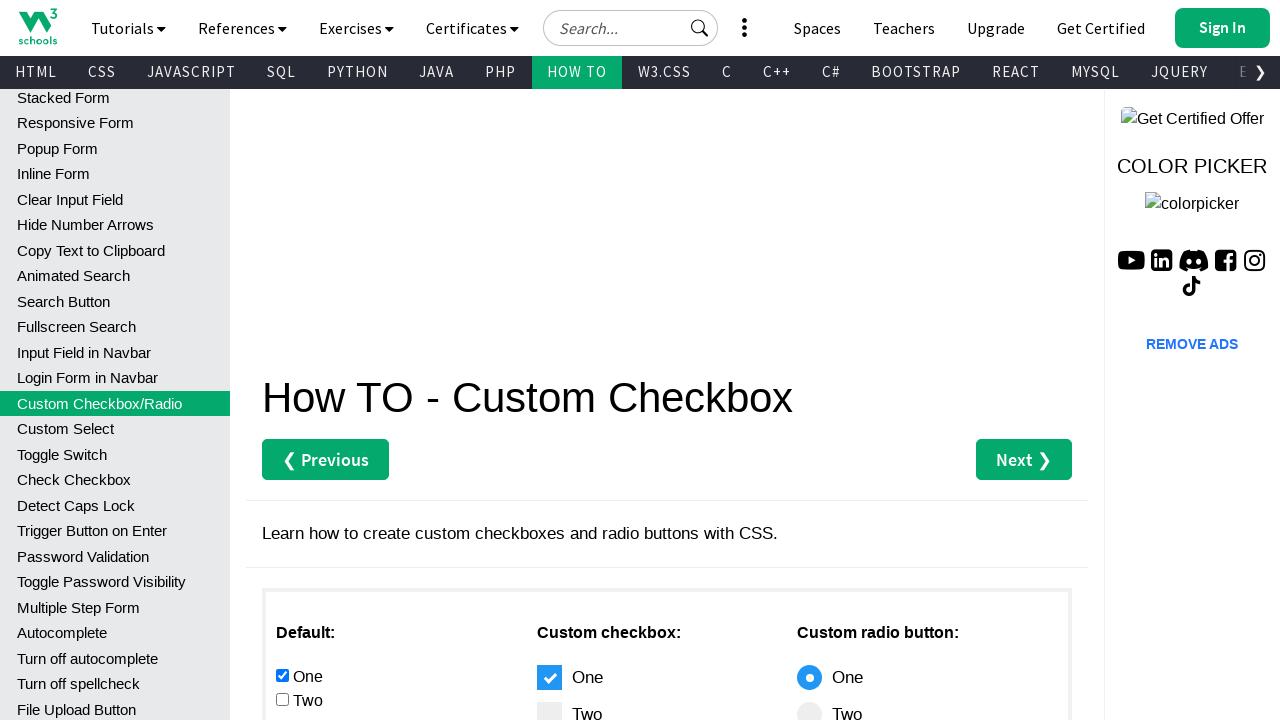

Checked the second checkbox at (282, 699) on #main div :nth-child(1) input[type="checkbox"] >> nth=1
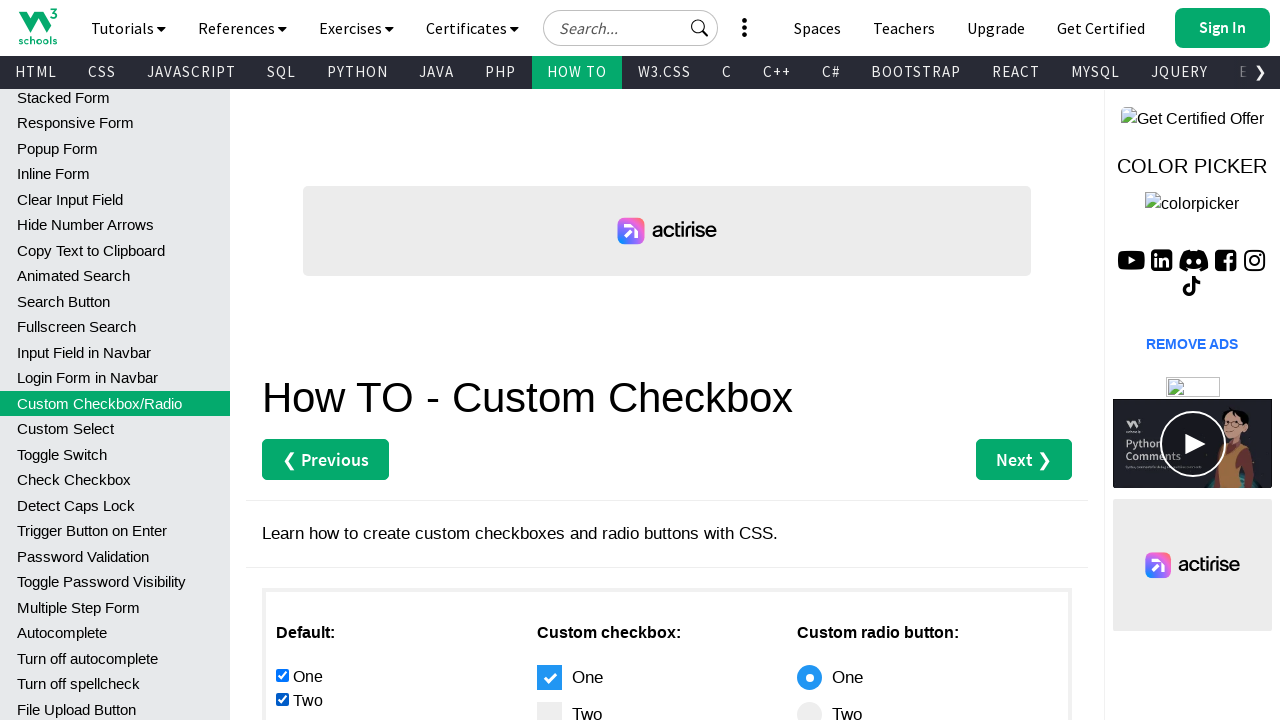

Unchecked the first checkbox at (282, 675) on #main div :nth-child(1) input[type="checkbox"] >> nth=0
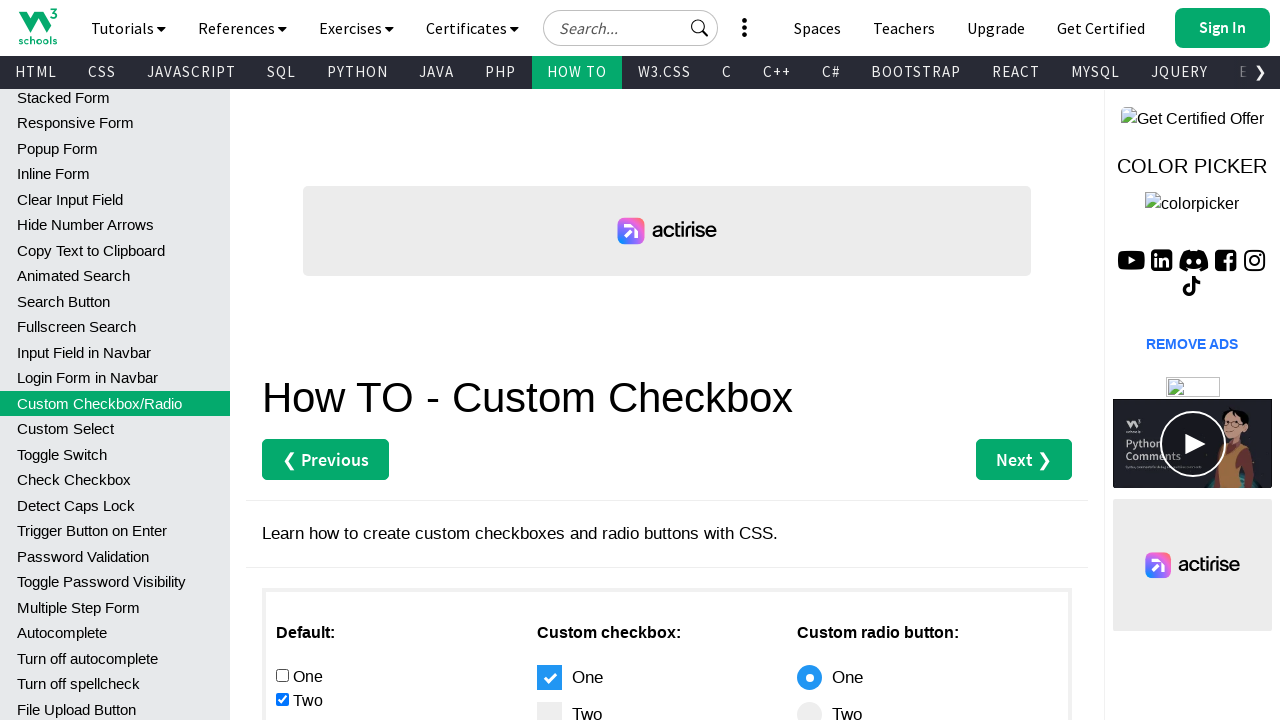

Located all radio button elements in main div
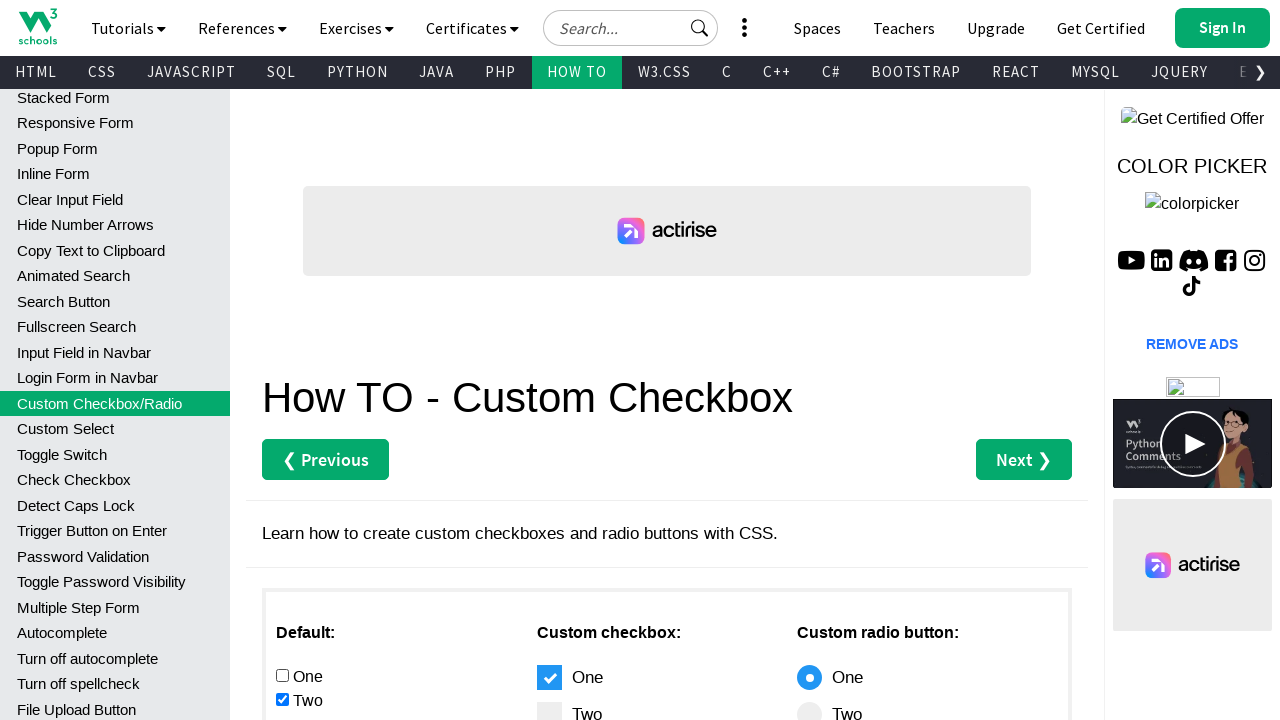

Selected the second radio button at (282, 360) on #main div :nth-child(1) input[type="radio"] >> nth=1
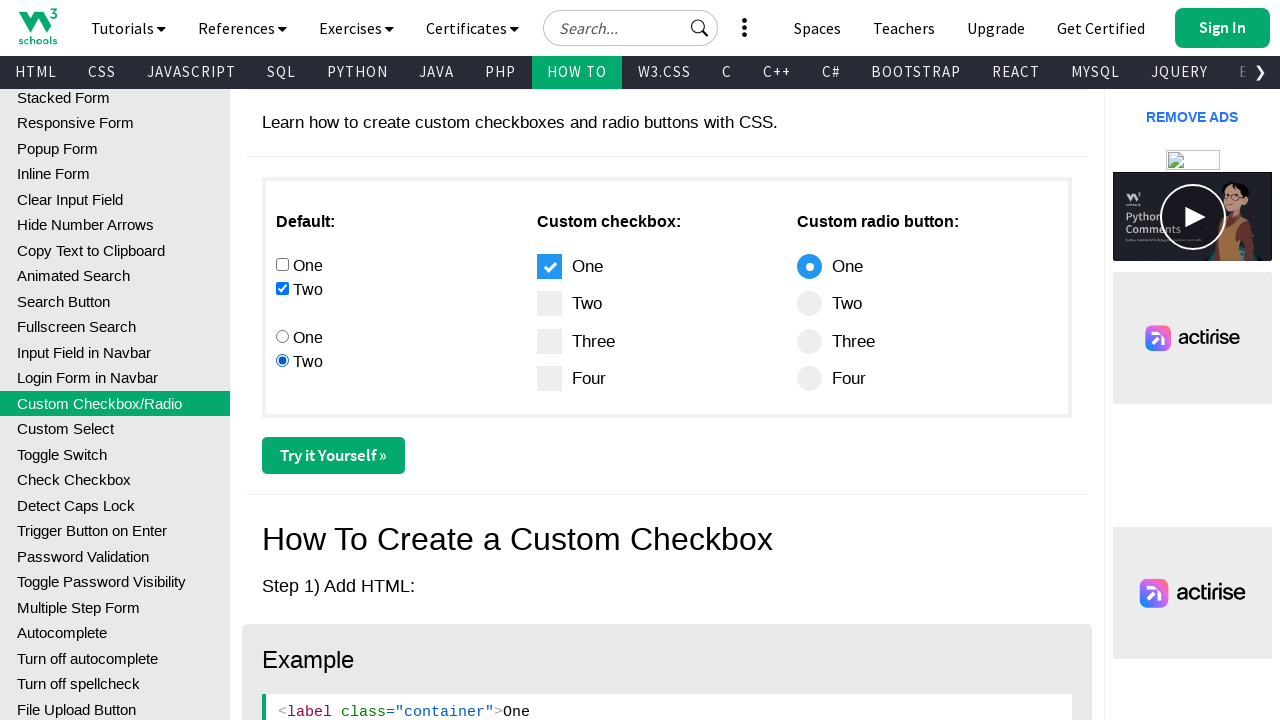

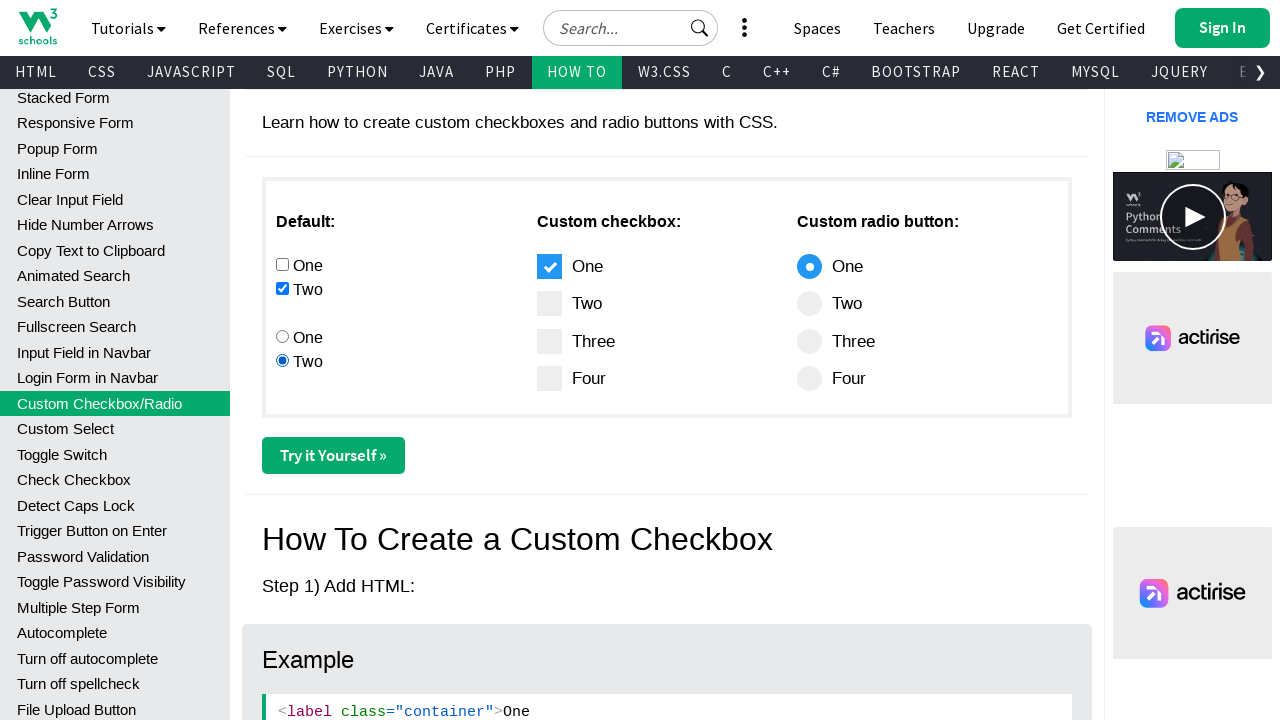